Tests table sorting by clicking the "Due" column header and verifying the column values are sorted in ascending order using CSS pseudo-class selectors.

Starting URL: http://the-internet.herokuapp.com/tables

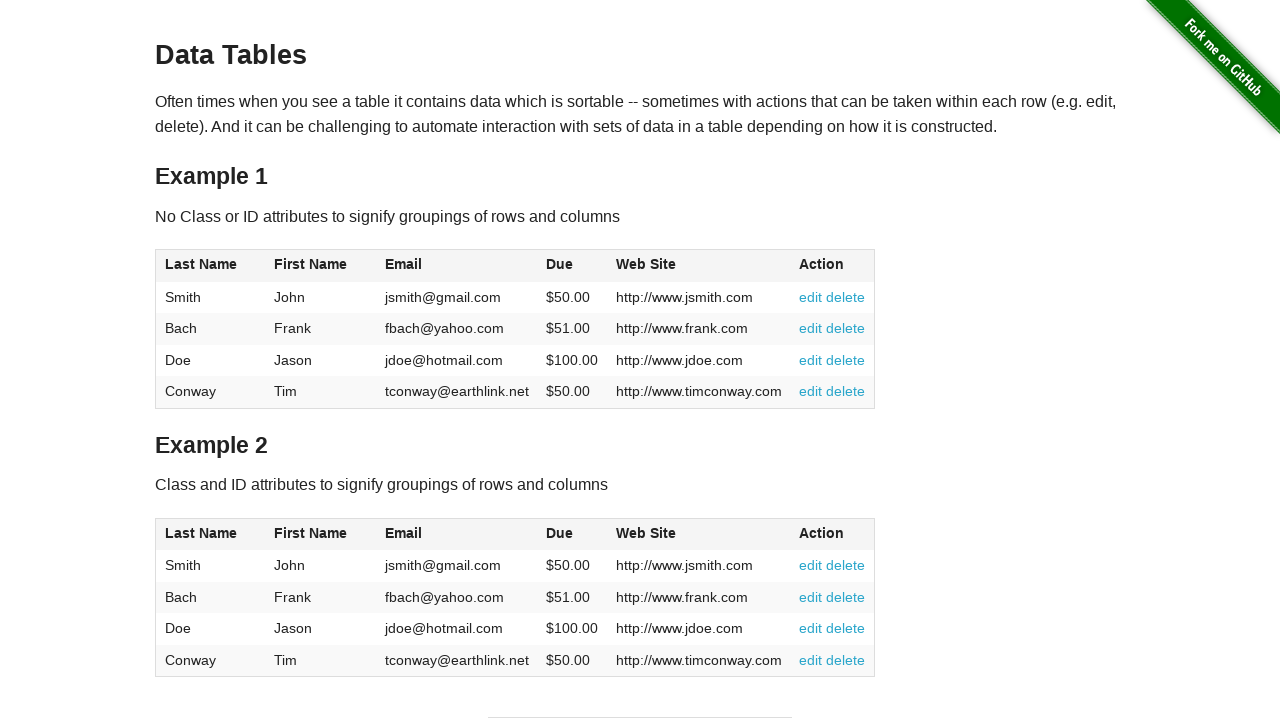

Clicked Due column header to sort ascending at (572, 266) on #table1 thead tr th:nth-of-type(4)
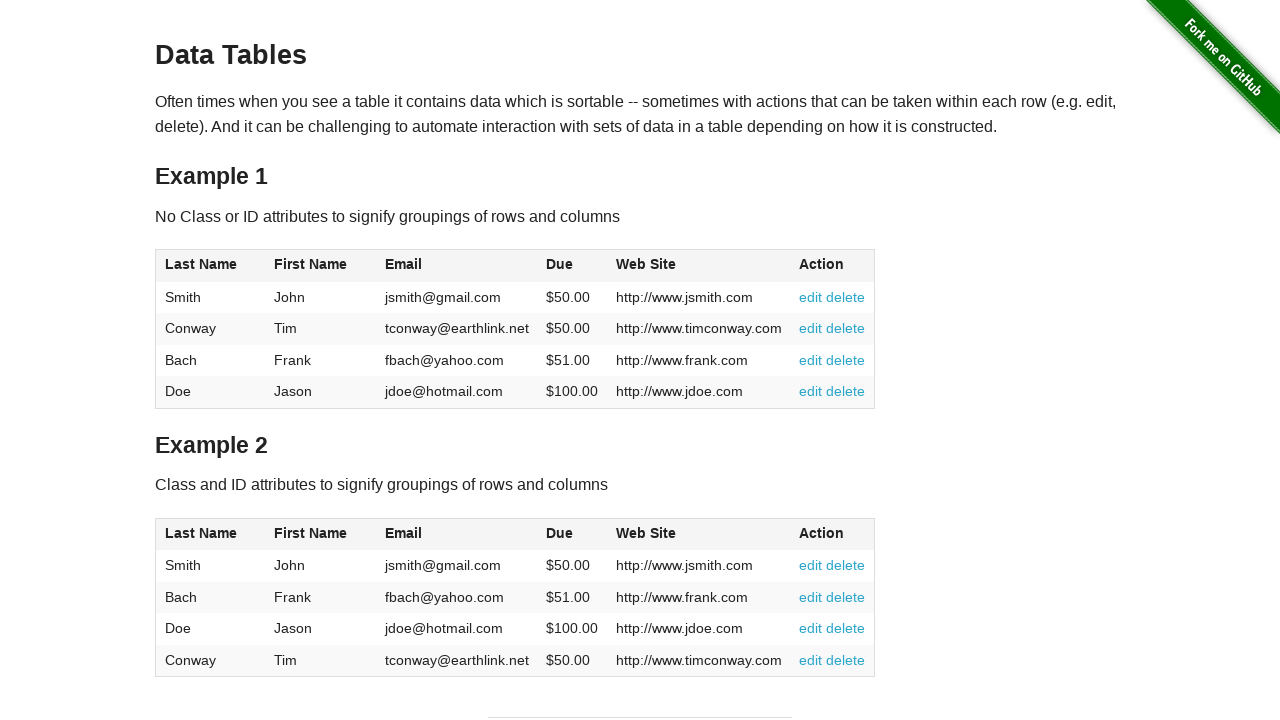

Verified Due column values are loaded in the table
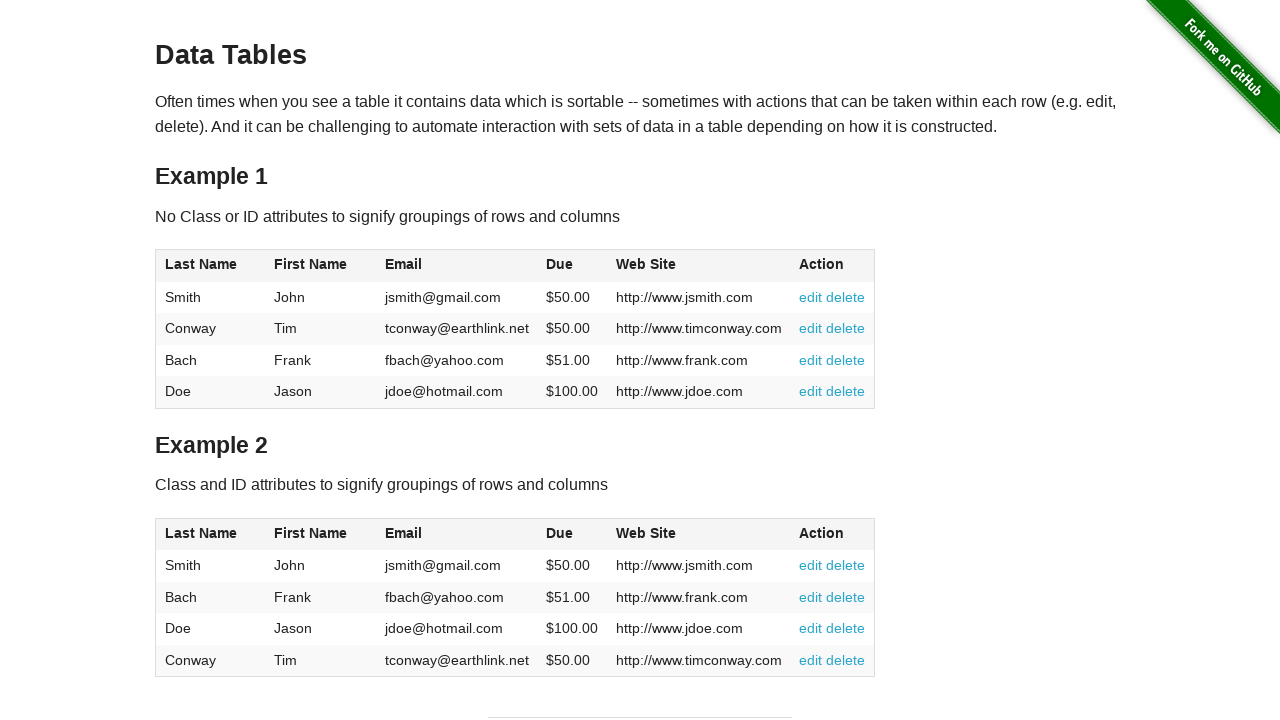

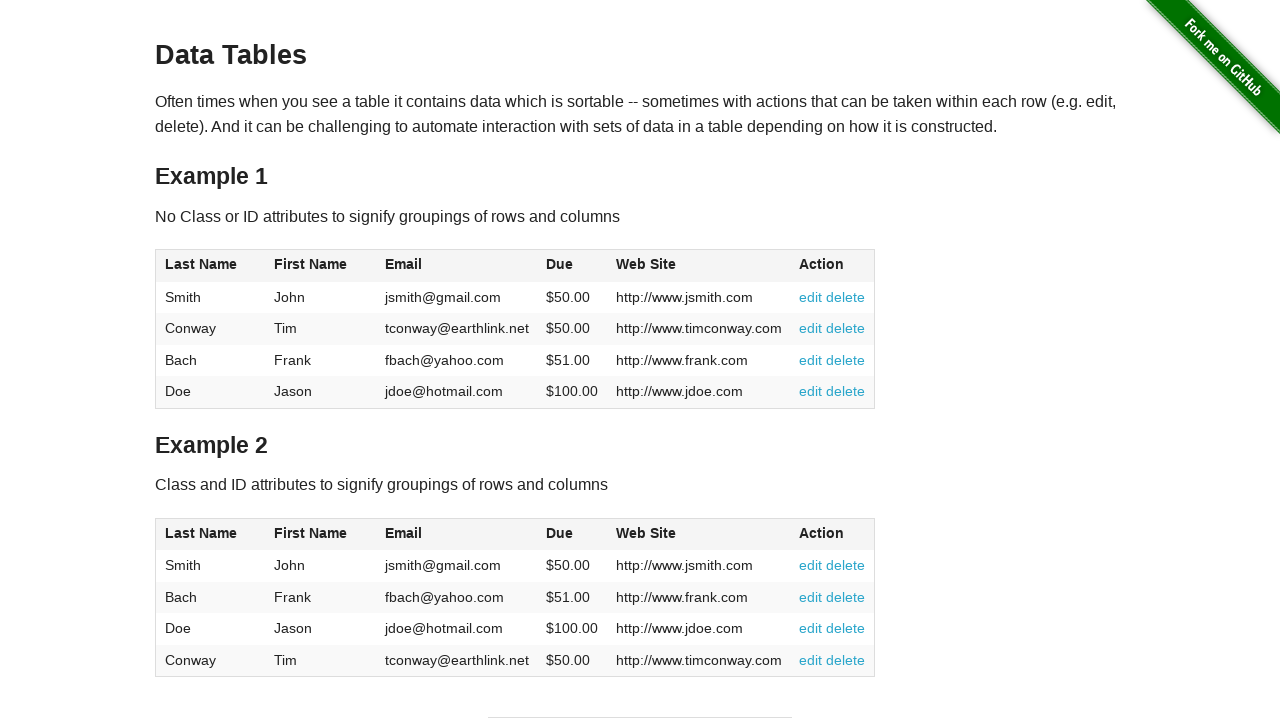